Tests context menu by right-clicking on a designated area and verifying the JavaScript alert text

Starting URL: https://the-internet.herokuapp.com/

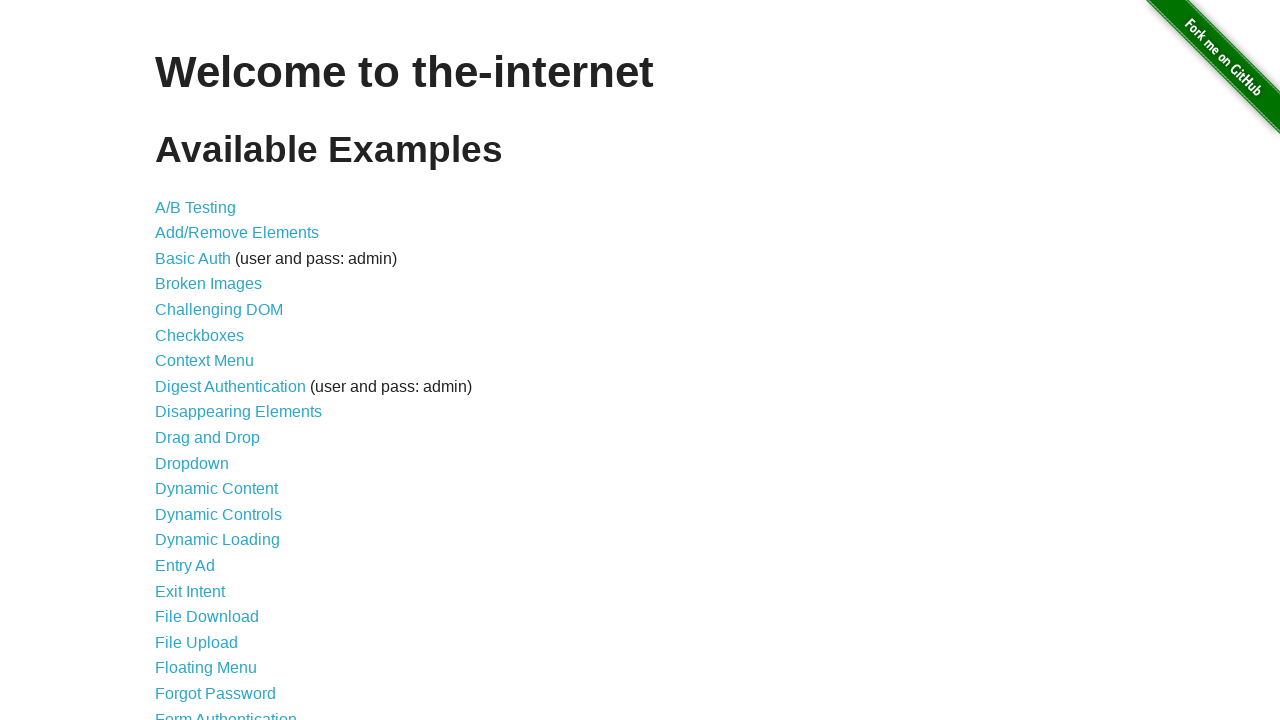

Clicked on Context Menu link at (204, 361) on a[href='/context_menu']
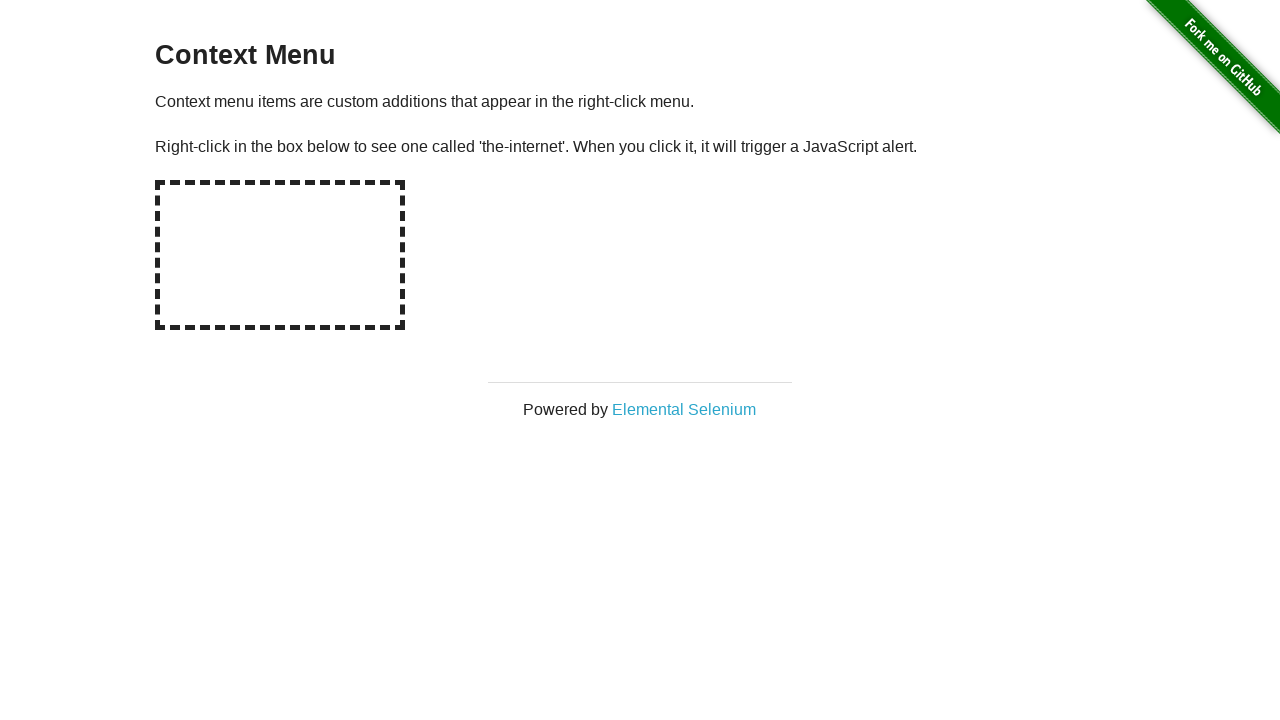

Hot-spot element became visible
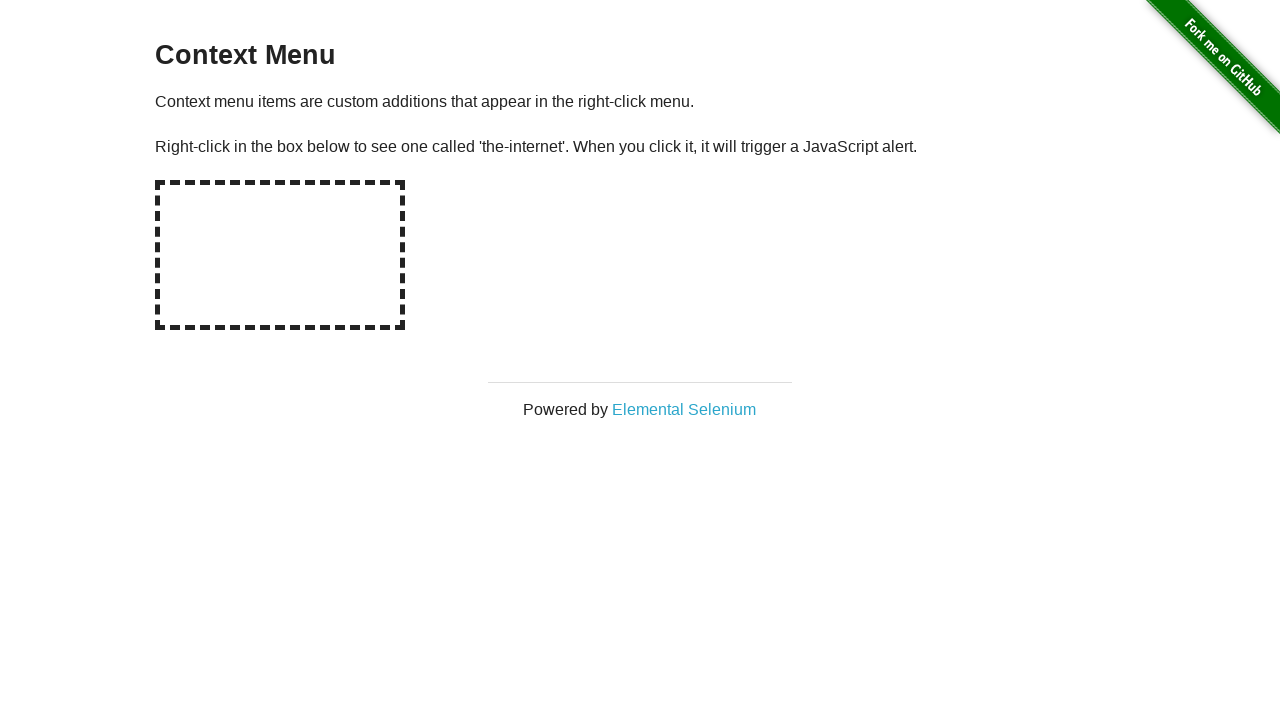

Set up dialog handler to capture alert text
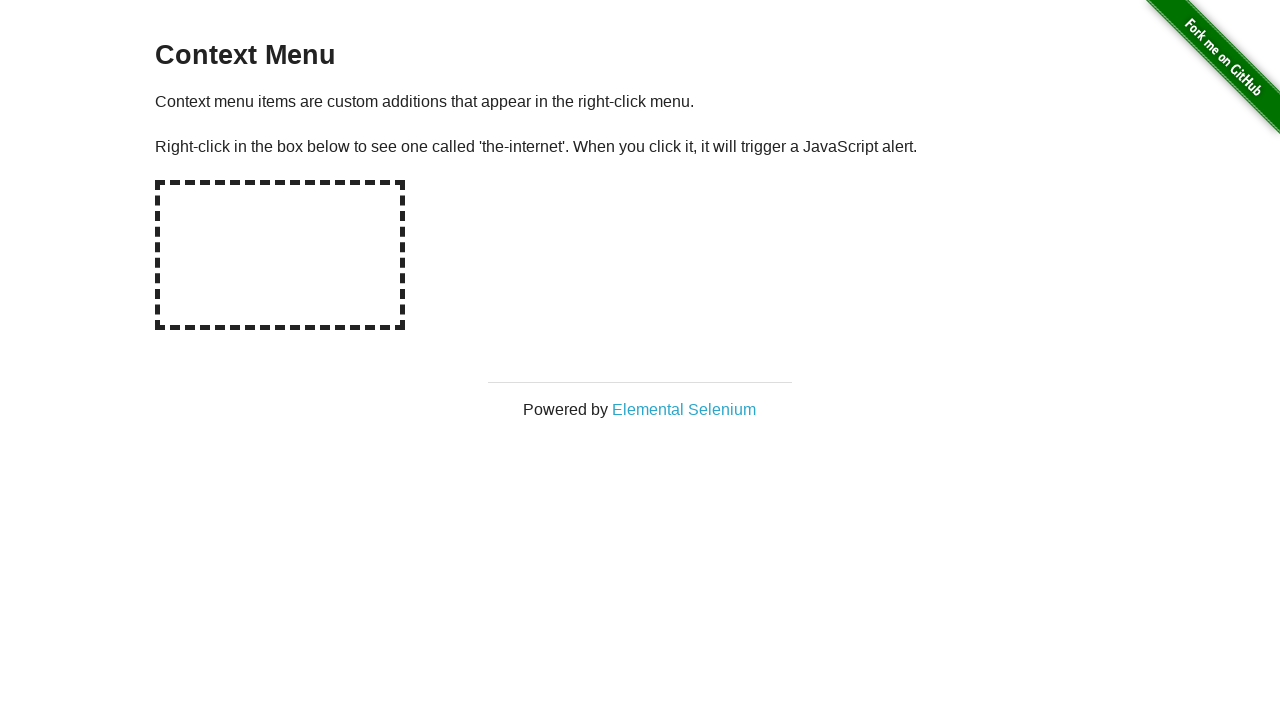

Right-clicked on the hot-spot area at (280, 255) on #hot-spot
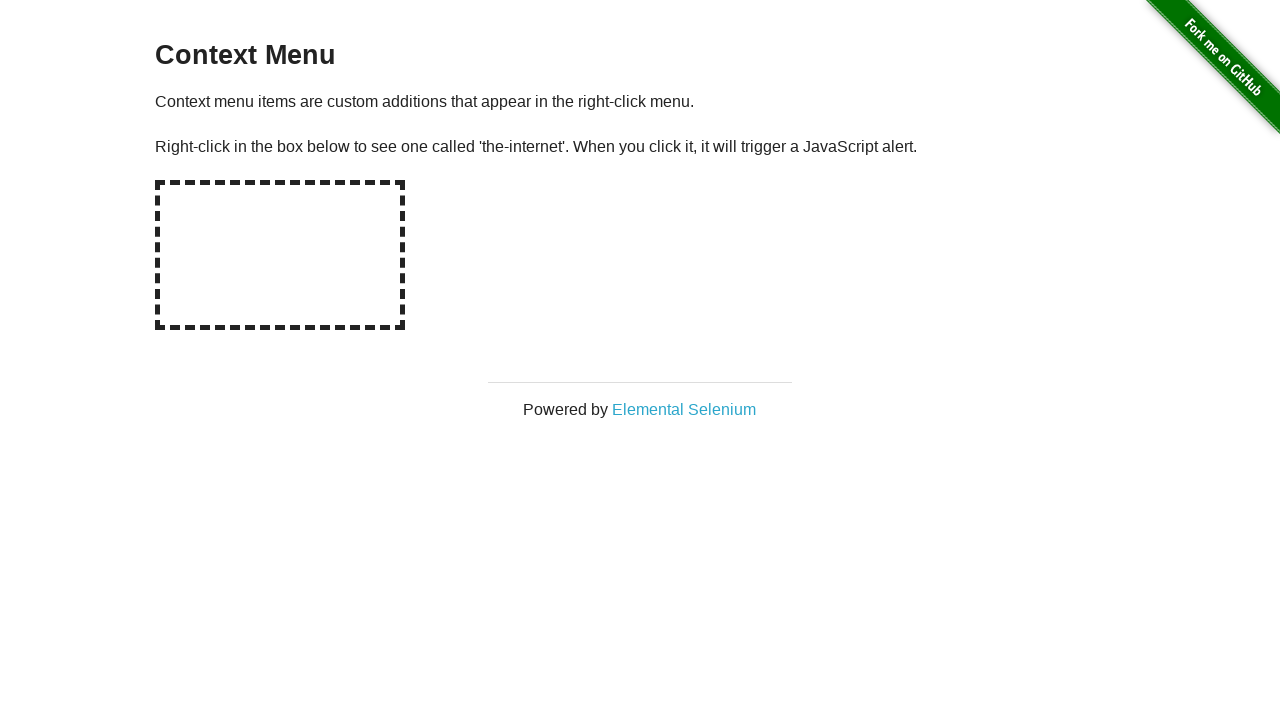

Waited 500ms for alert to process
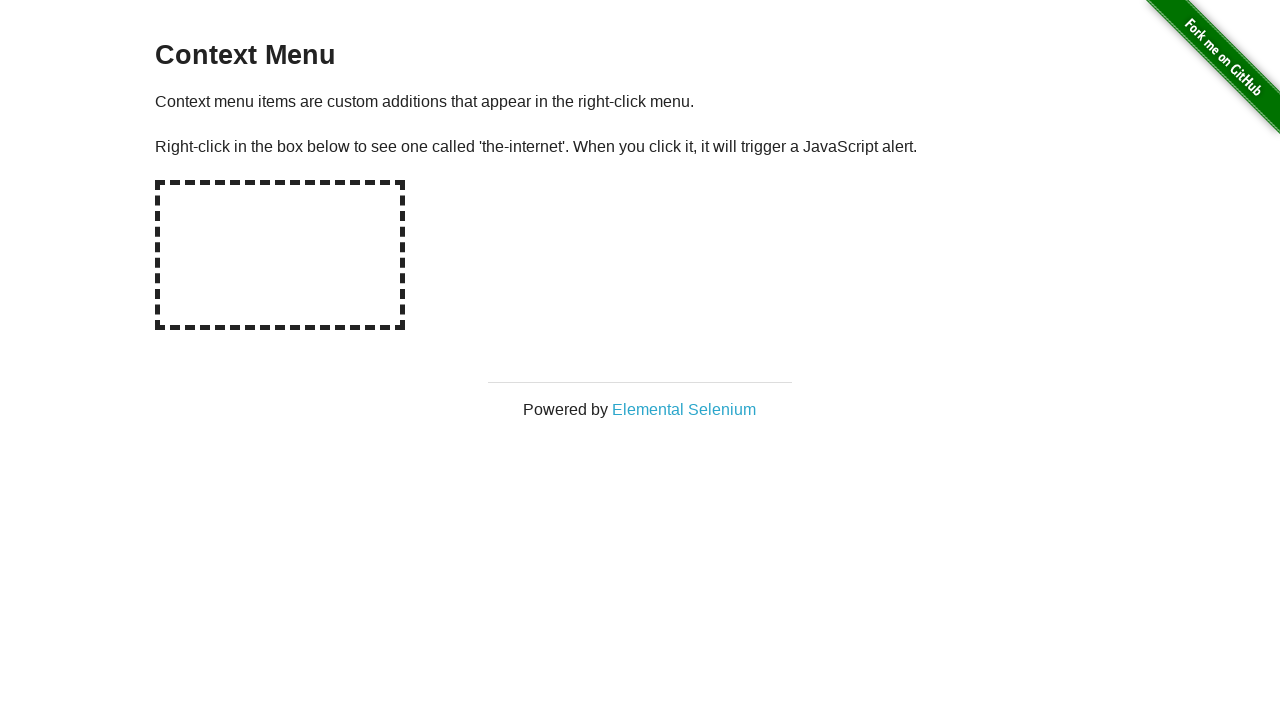

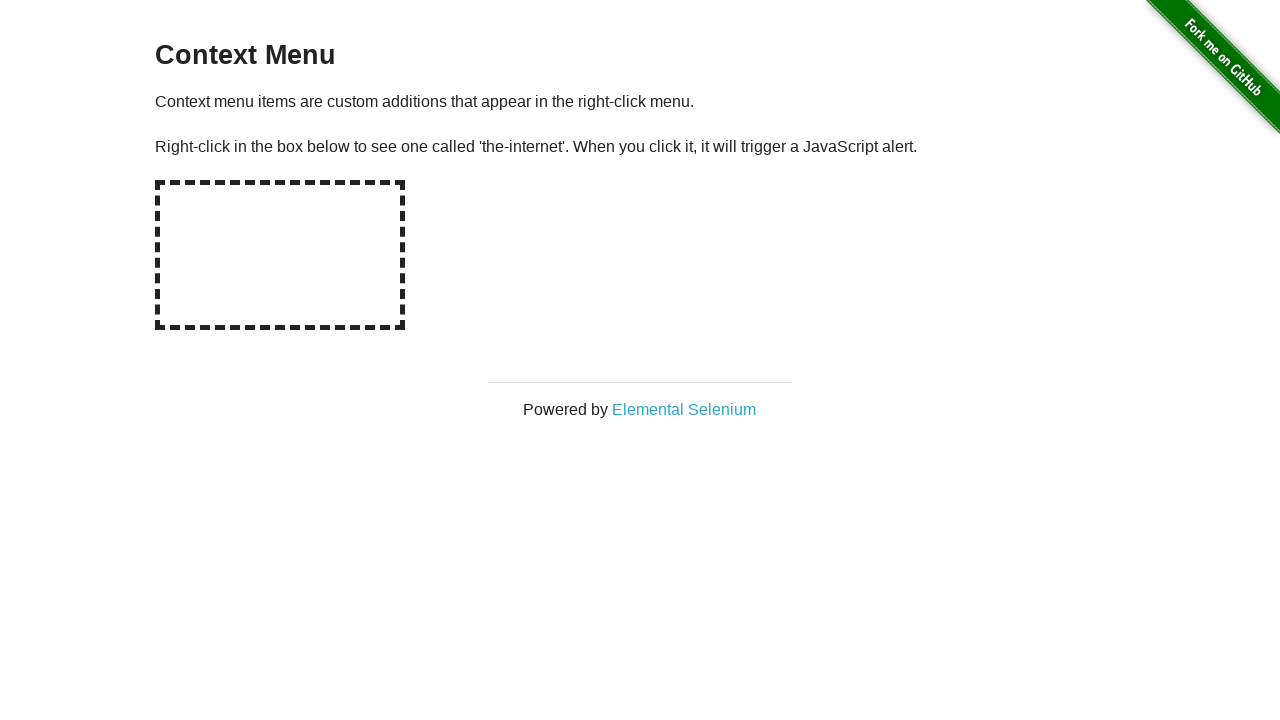